Tests clicking the Left button on the Formy buttons demo page

Starting URL: https://formy-project.herokuapp.com/buttons

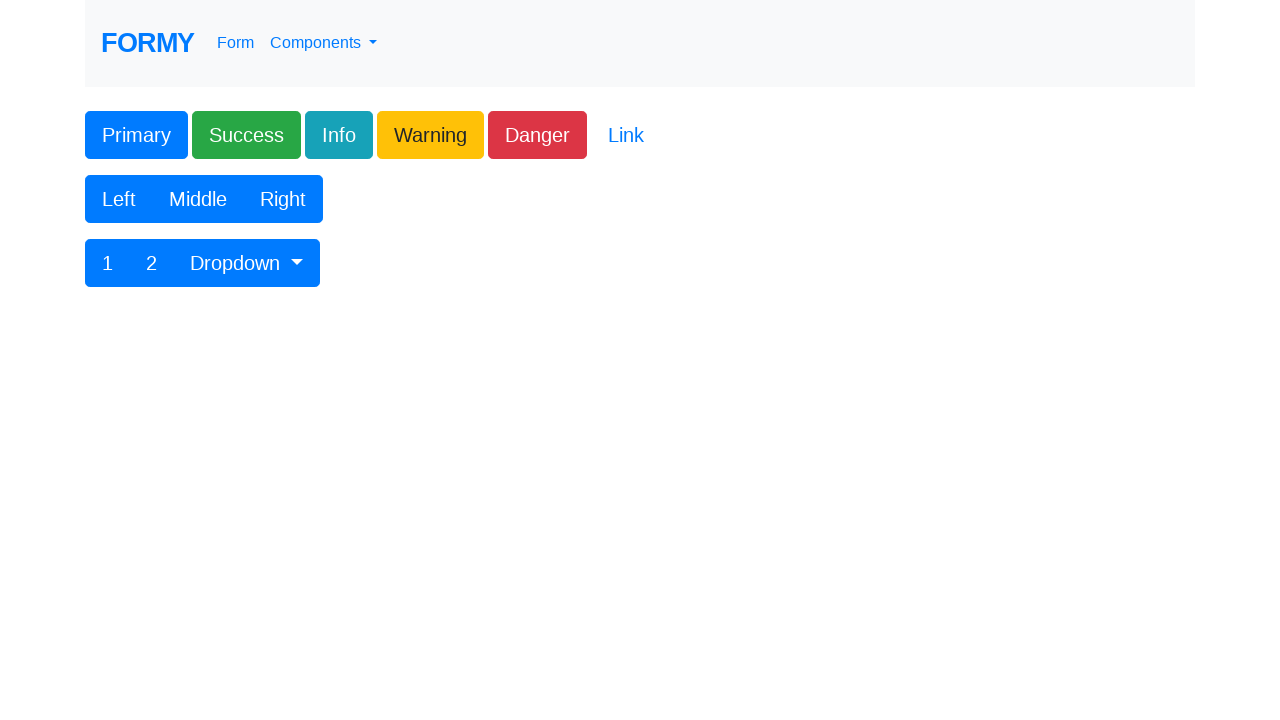

Navigated to Formy buttons demo page
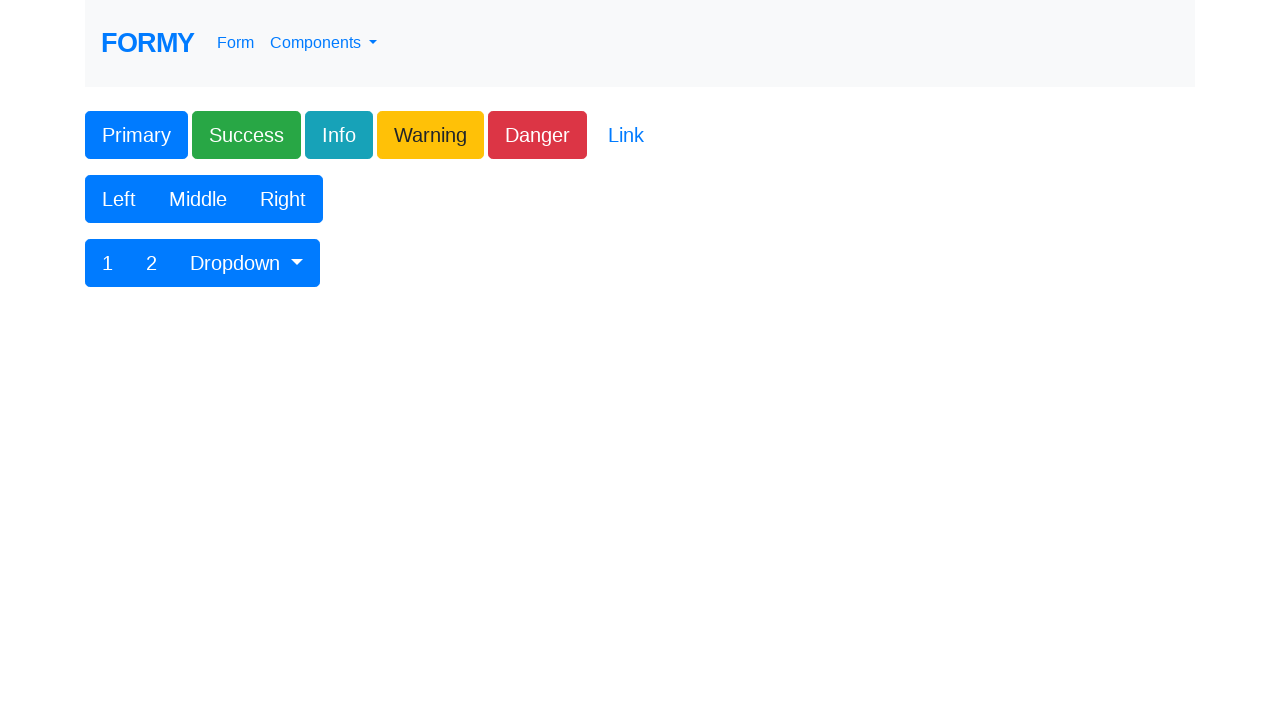

Clicked the Left button at (119, 199) on xpath=//button[text()='Left']
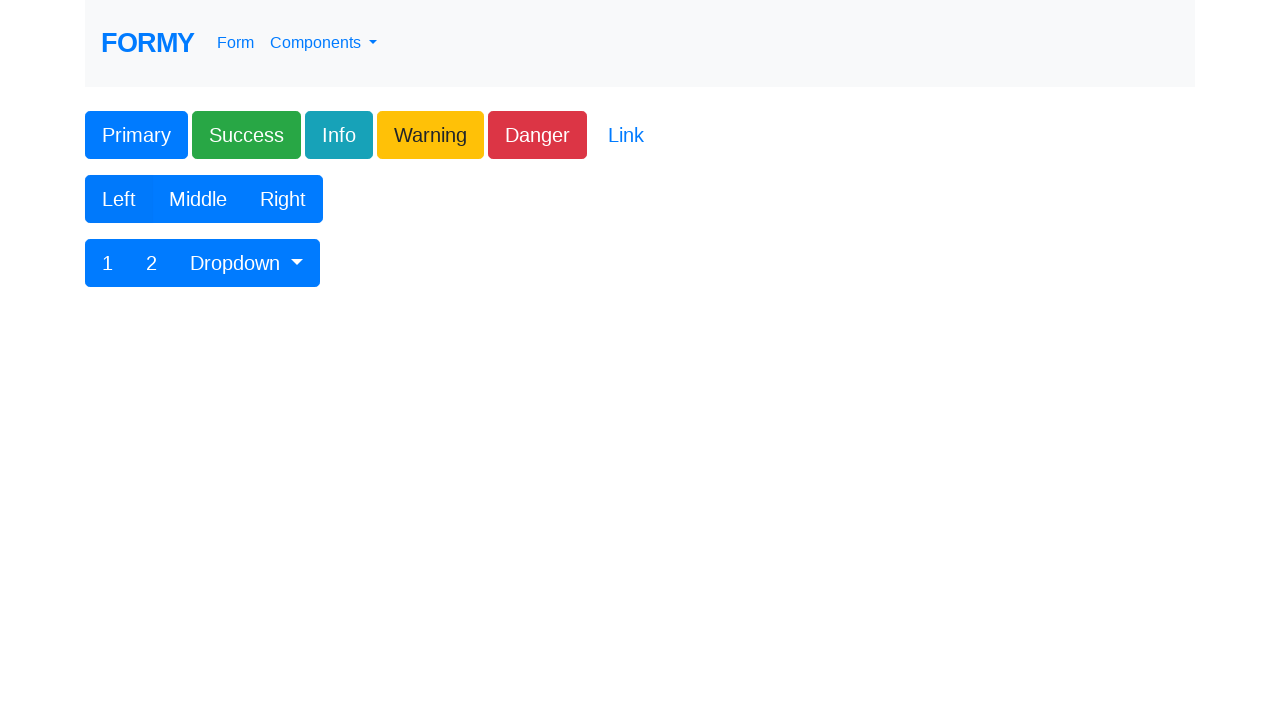

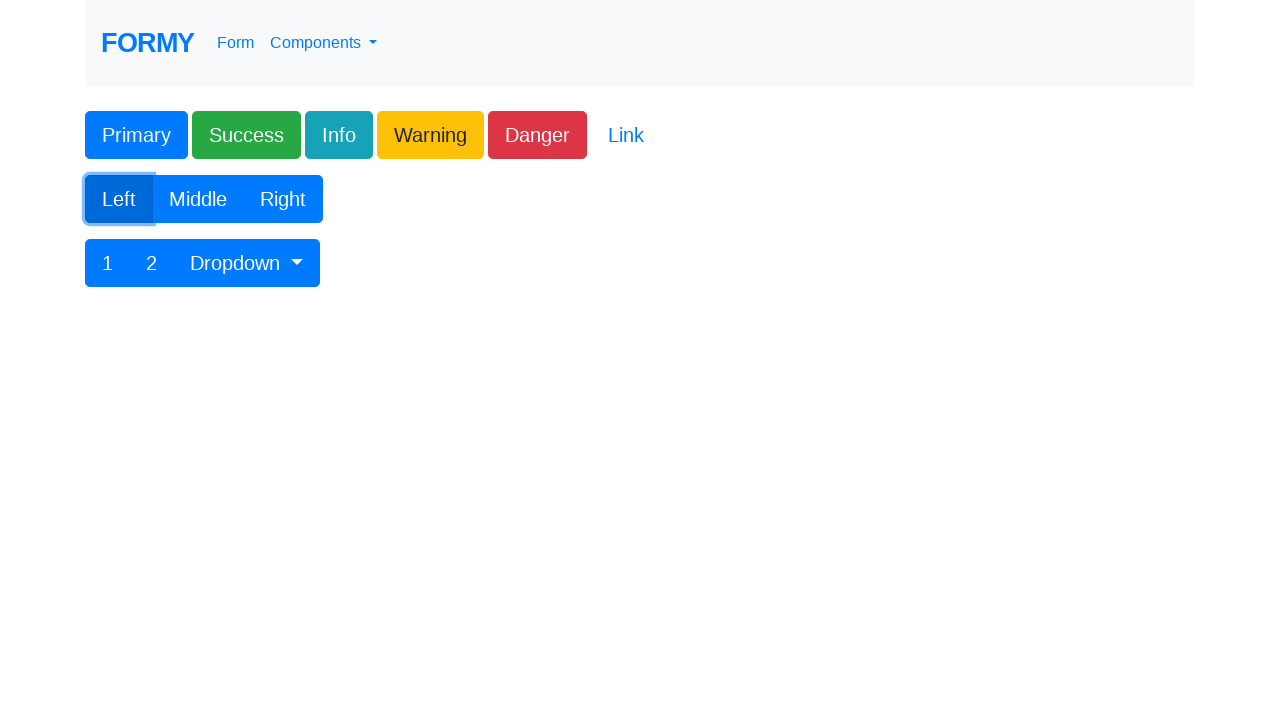